Tests checkbox interaction by finding all checkboxes in a specific table cell and clicking each one that is not already selected.

Starting URL: http://echoecho.com/htmlforms09.htm

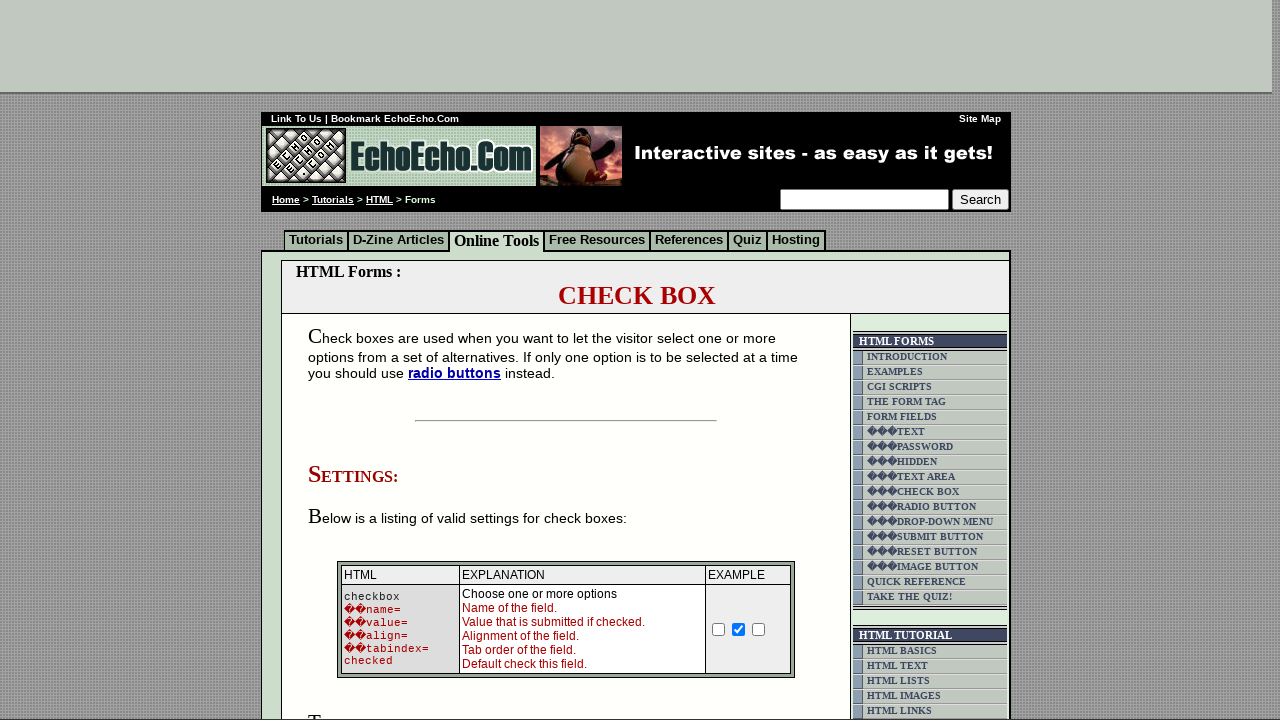

Waited for checkboxes to load in second table5 cell
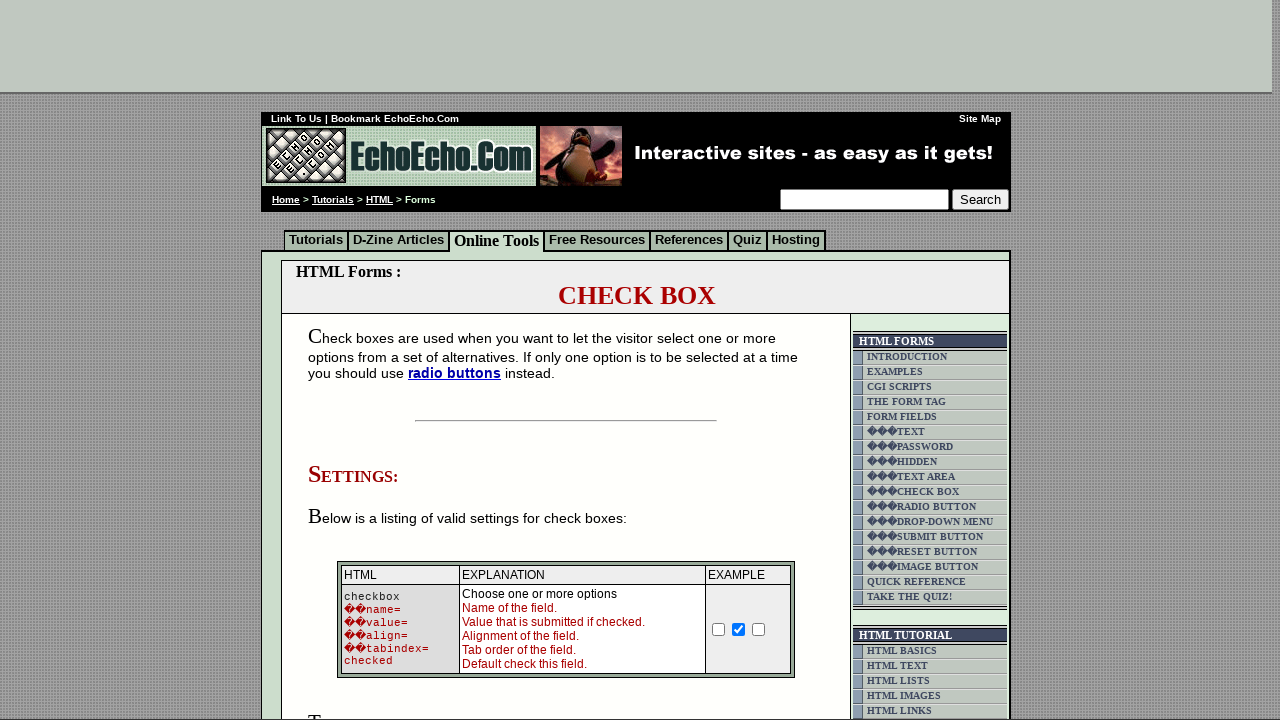

Located all checkboxes in the second table5 cell
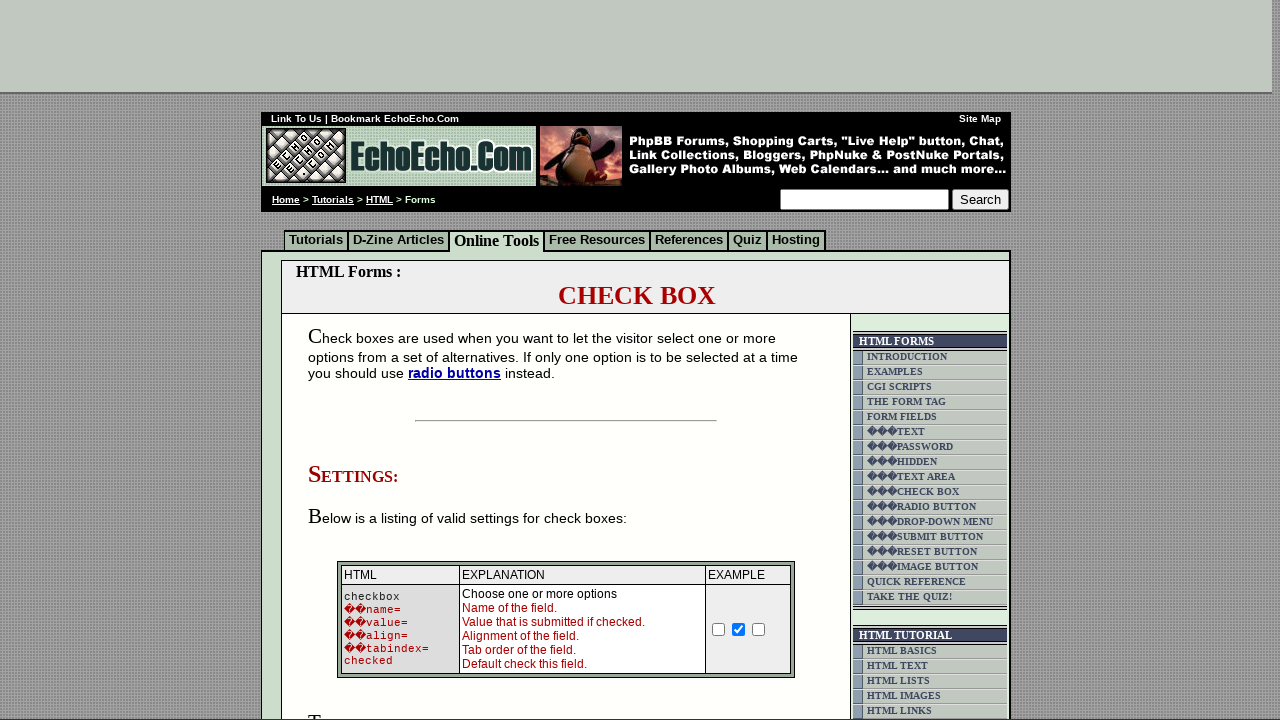

Found 3 checkboxes in the table cell
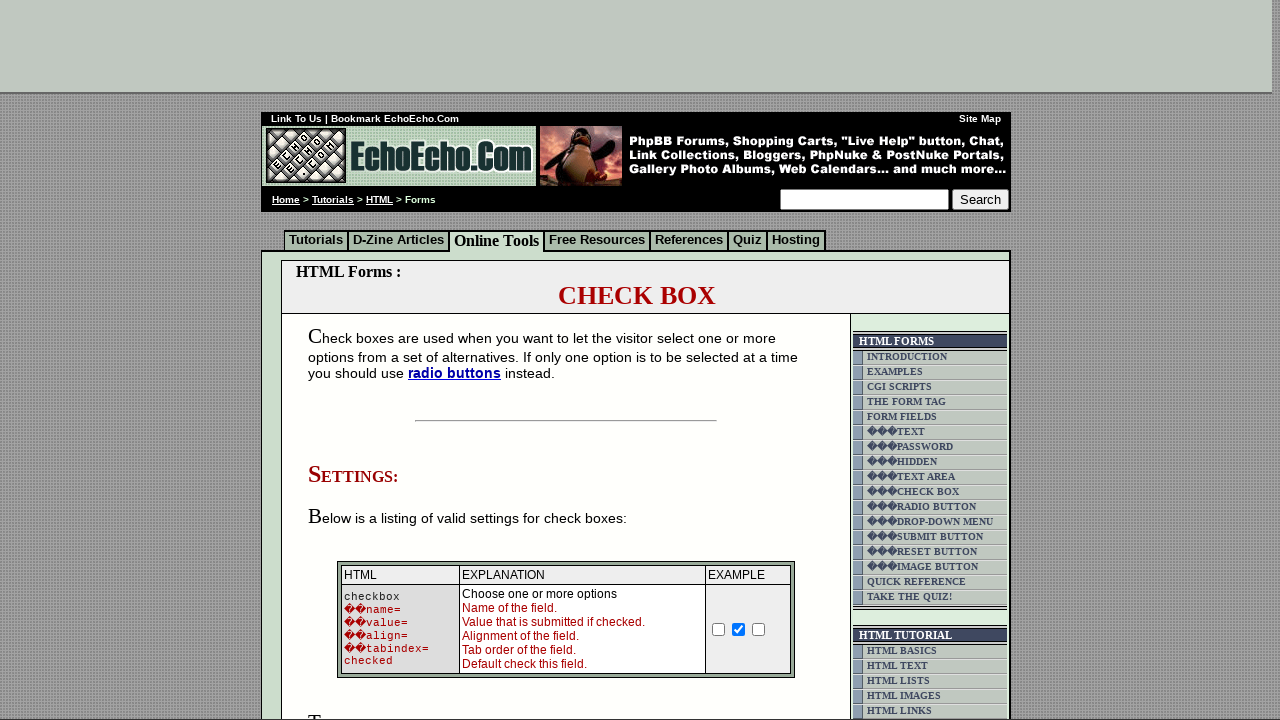

Selected checkbox at index 0
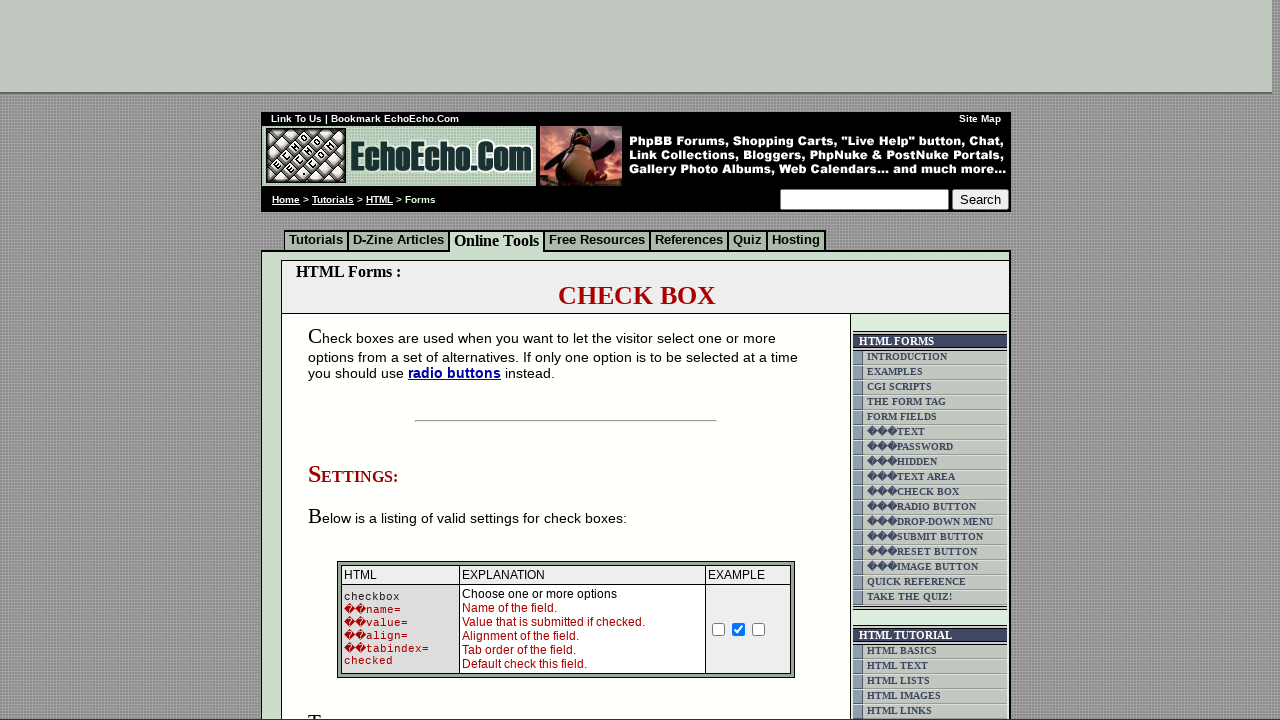

Clicked checkbox at index 0 (was not selected) at (354, 360) on xpath=(//td[@class='table5'])[2]/input >> nth=0
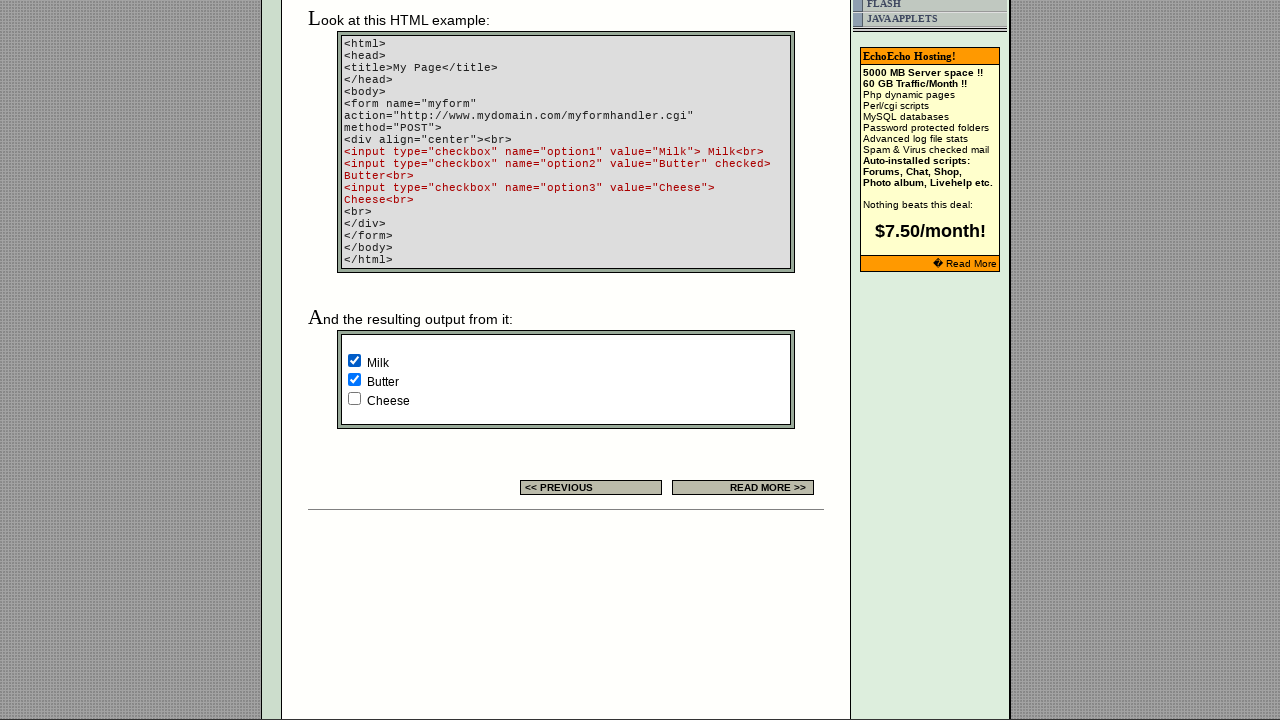

Selected checkbox at index 1
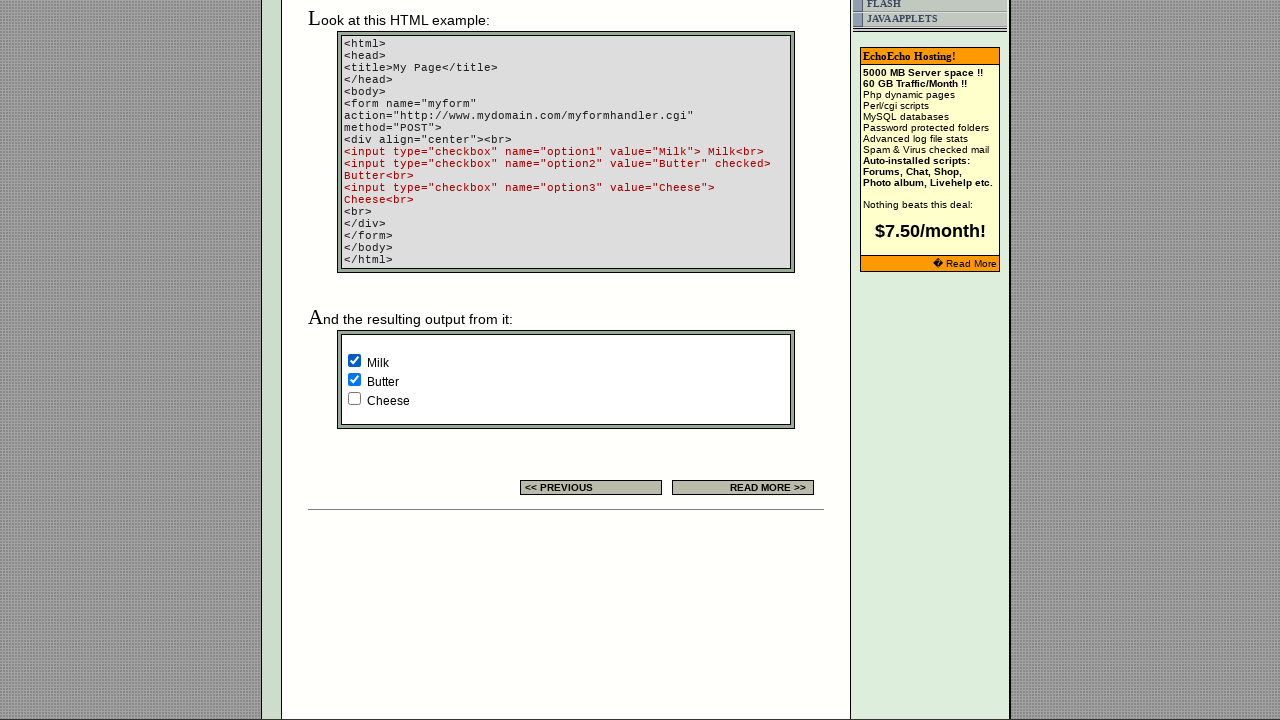

Checkbox at index 1 was already selected, skipped
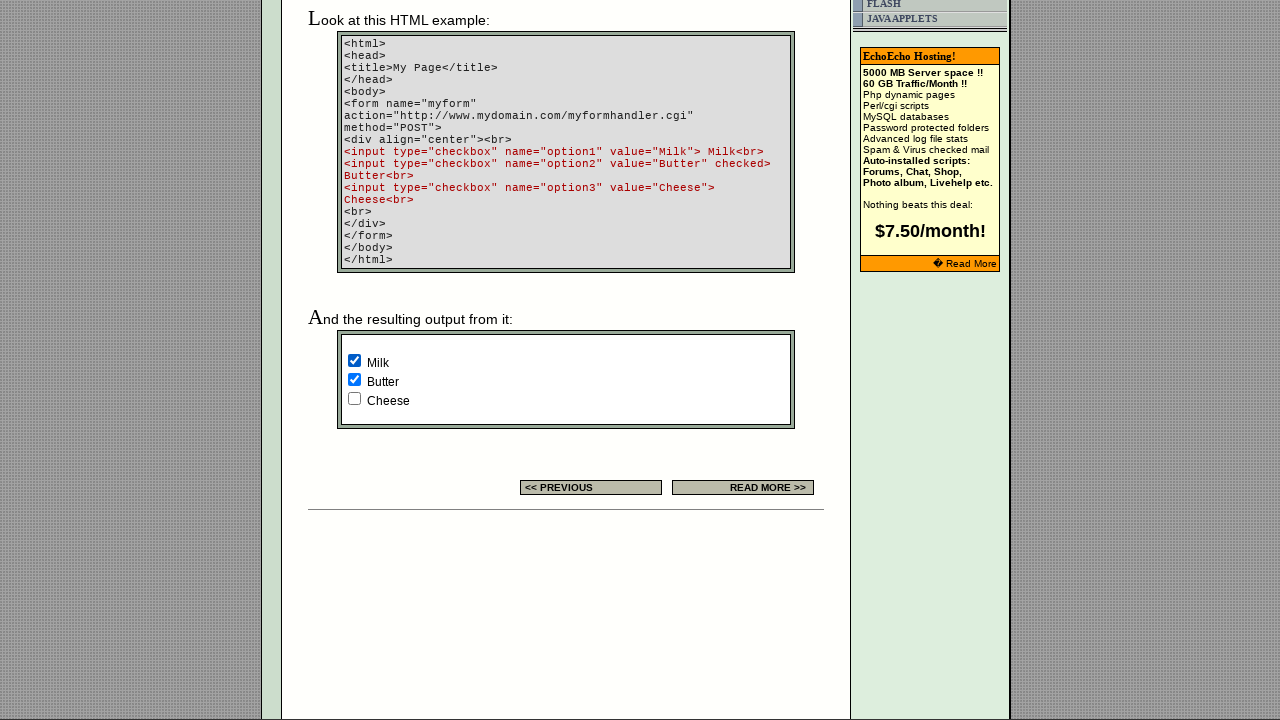

Selected checkbox at index 2
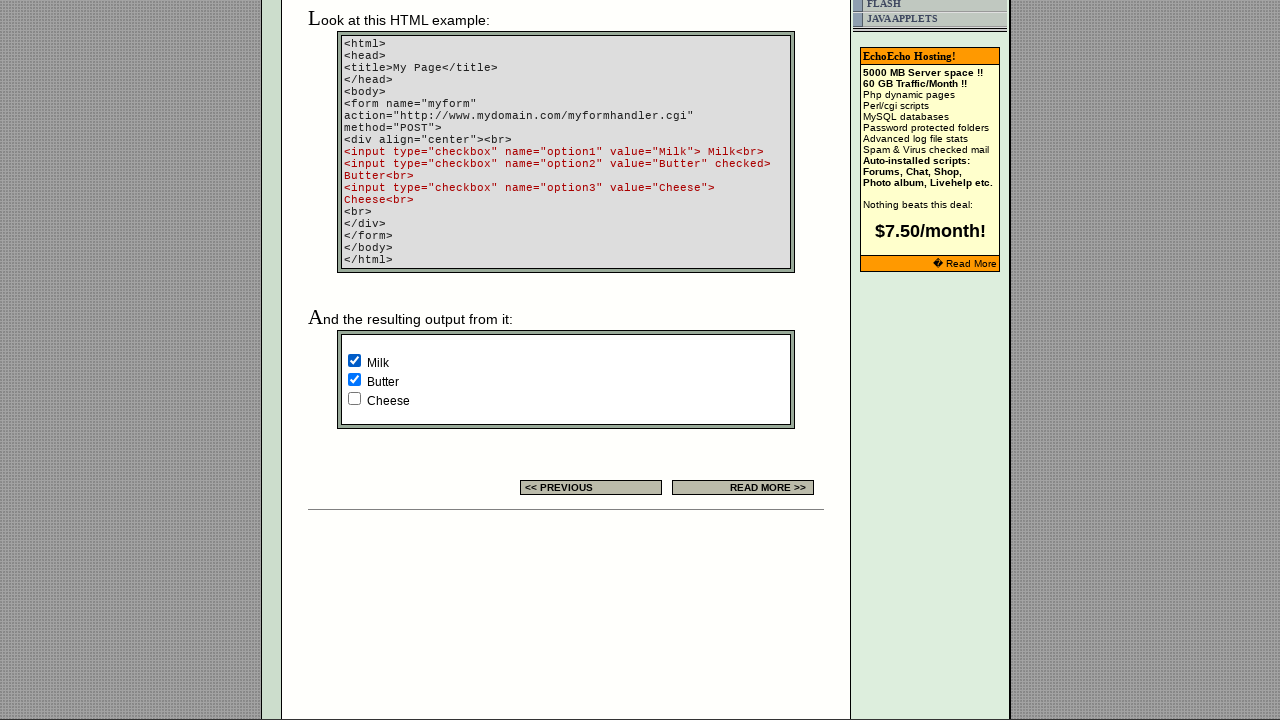

Clicked checkbox at index 2 (was not selected) at (354, 398) on xpath=(//td[@class='table5'])[2]/input >> nth=2
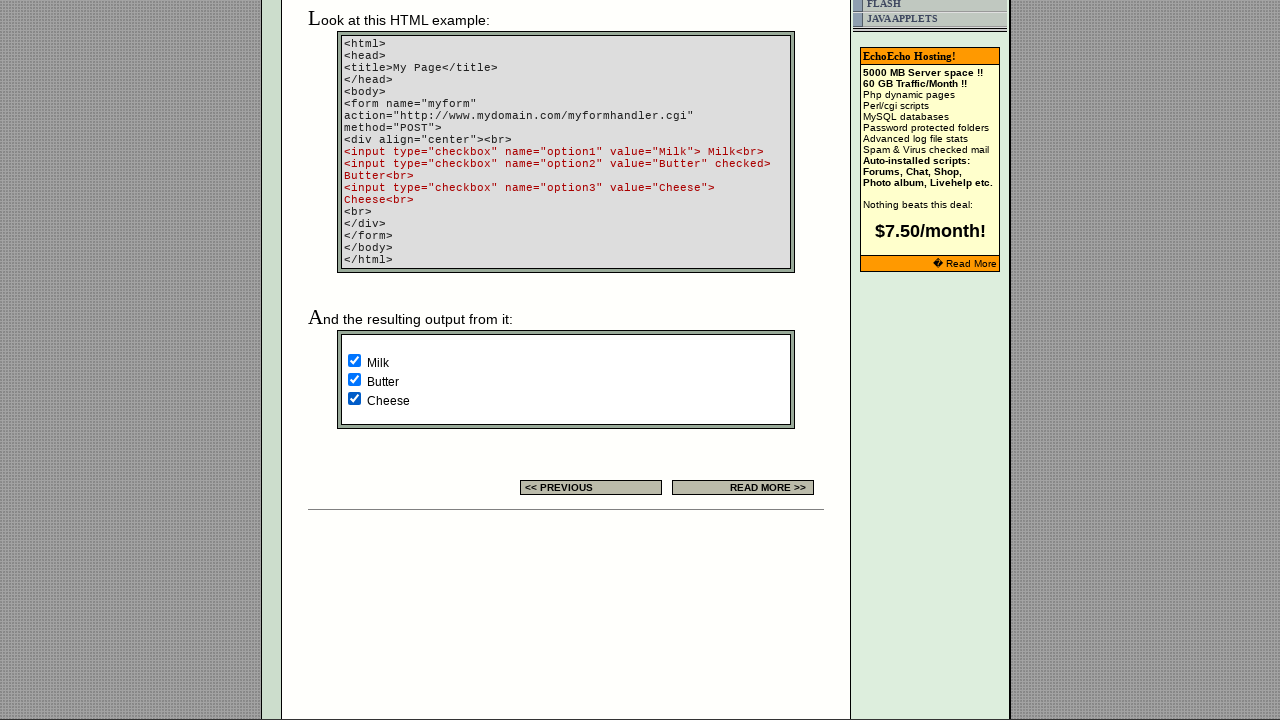

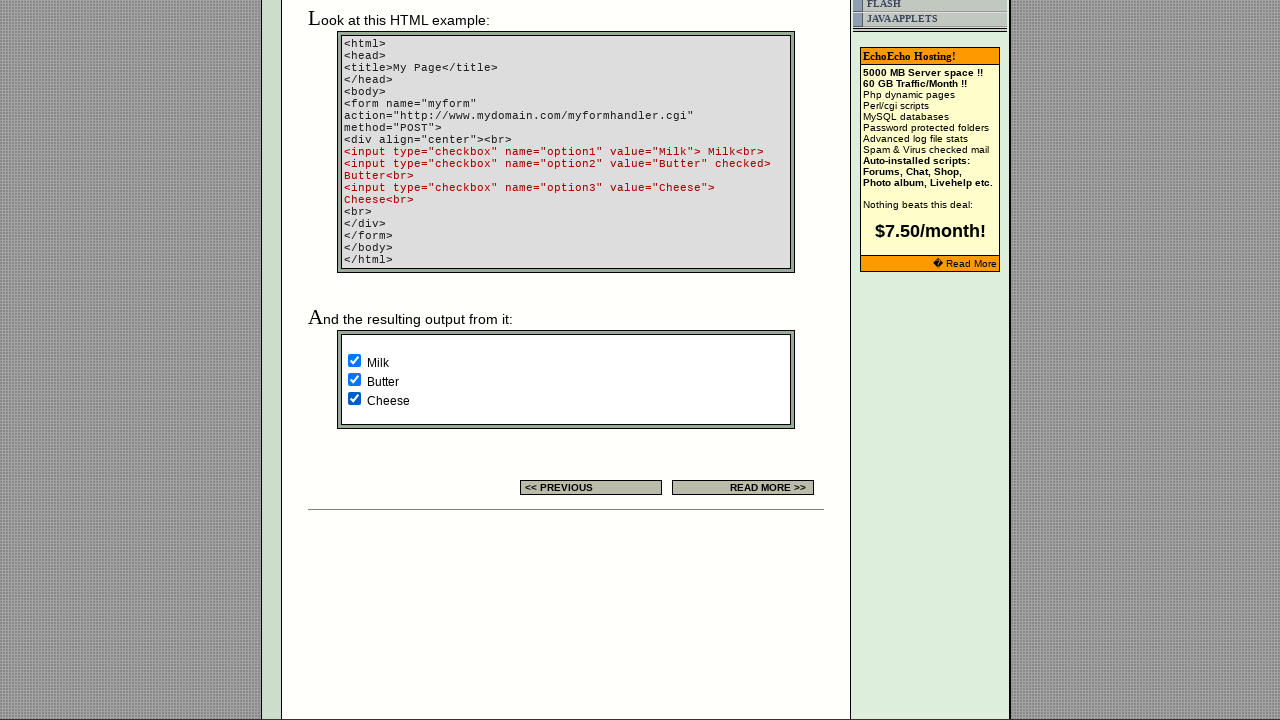